Tests a data types form by filling in personal information fields (name, address, contact details, job info), submitting the form, and verifying that the zip code field shows an error (red) while all other filled fields show success (green).

Starting URL: https://bonigarcia.dev/selenium-webdriver-java/data-types.html

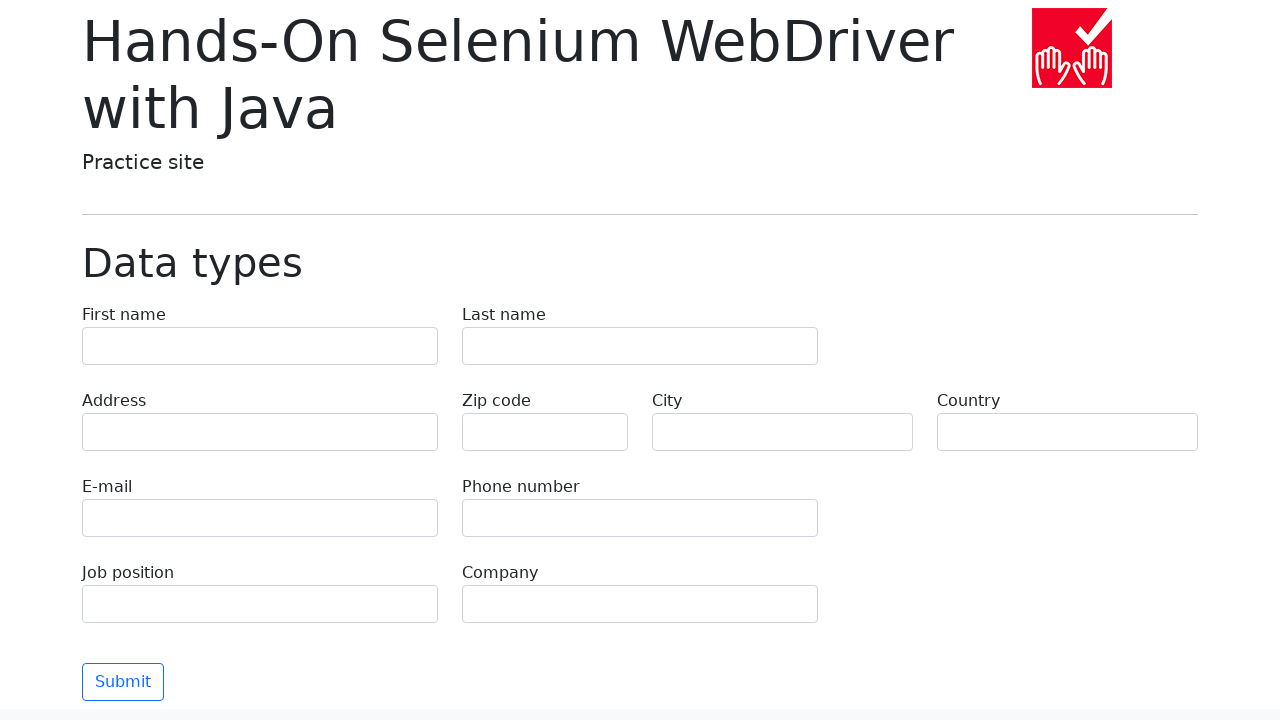

Filled first name field with 'Иван' on input[name='first-name']
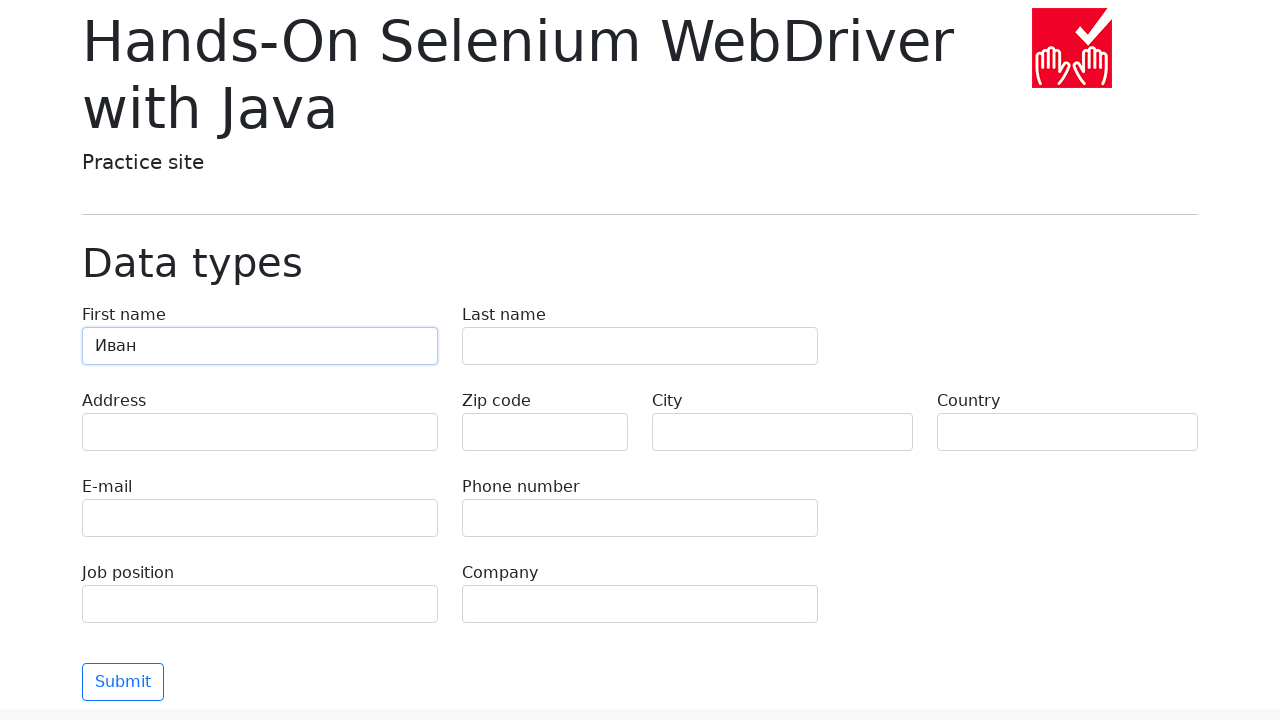

Filled last name field with 'Петров' on input[name='last-name']
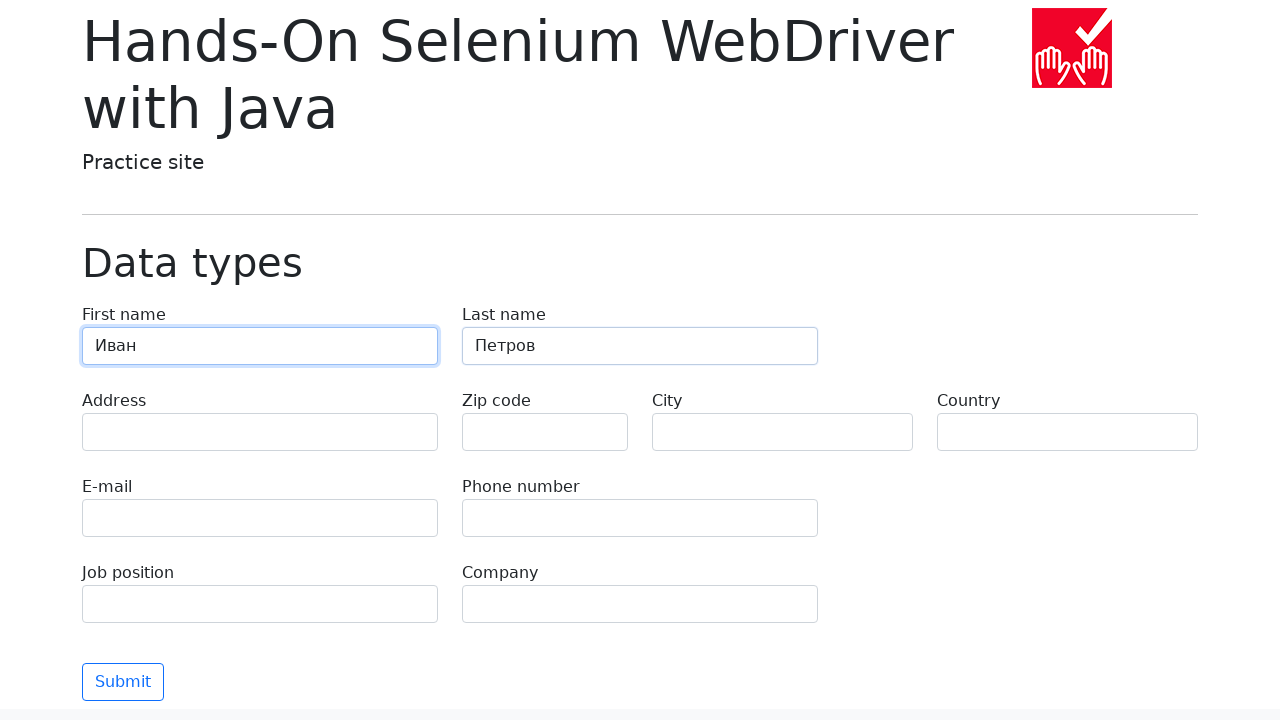

Filled address field with 'Ленина, 55-3' on input[name='address']
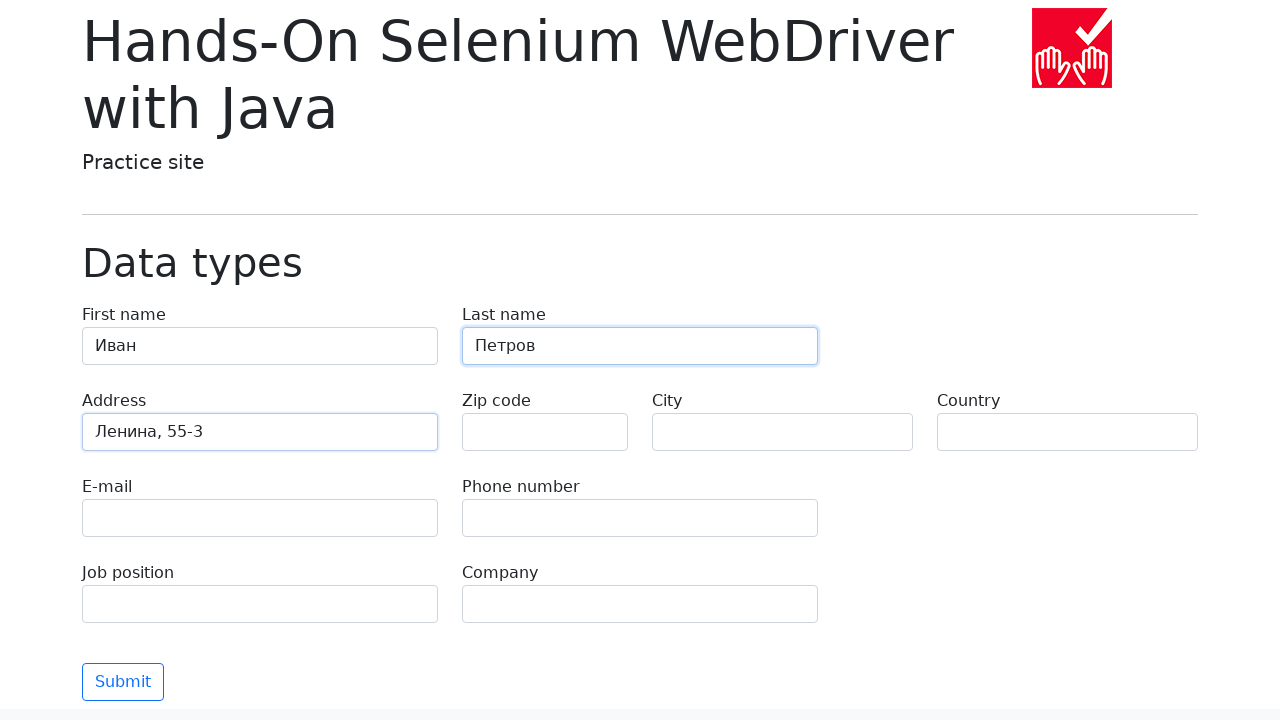

Filled city field with 'Москва' on input[name='city']
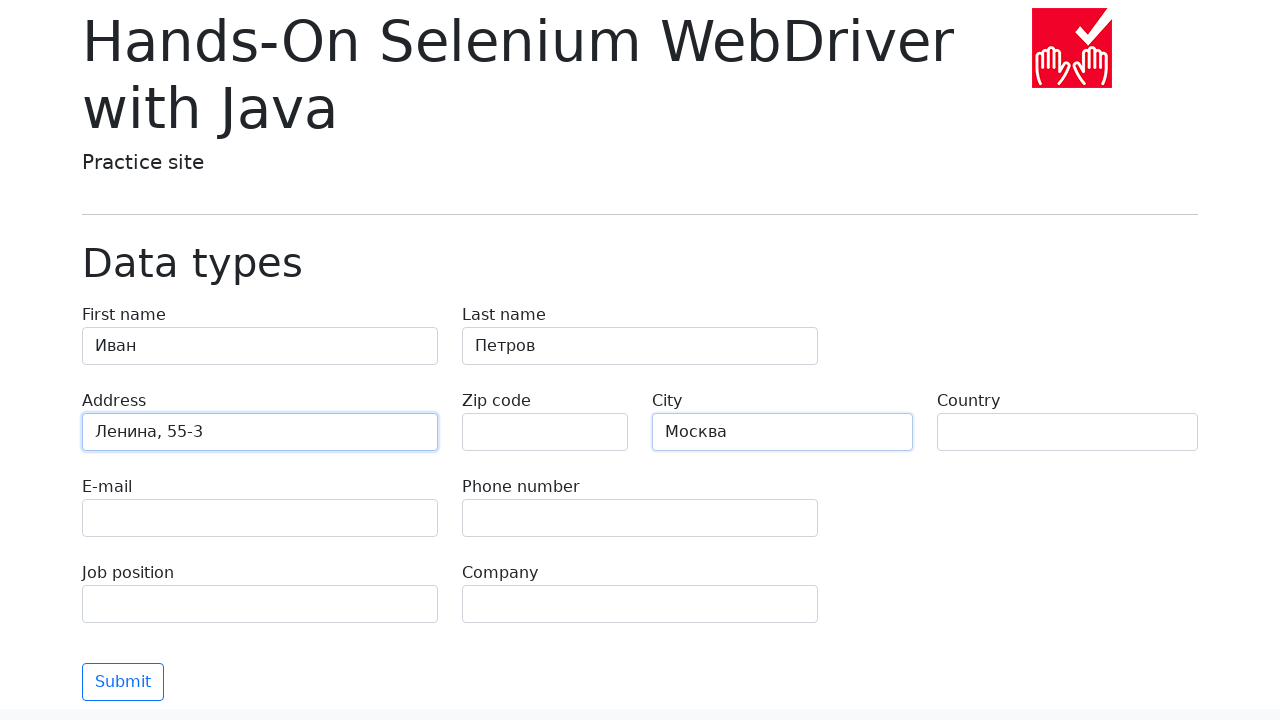

Filled country field with 'Россия' on input[name='country']
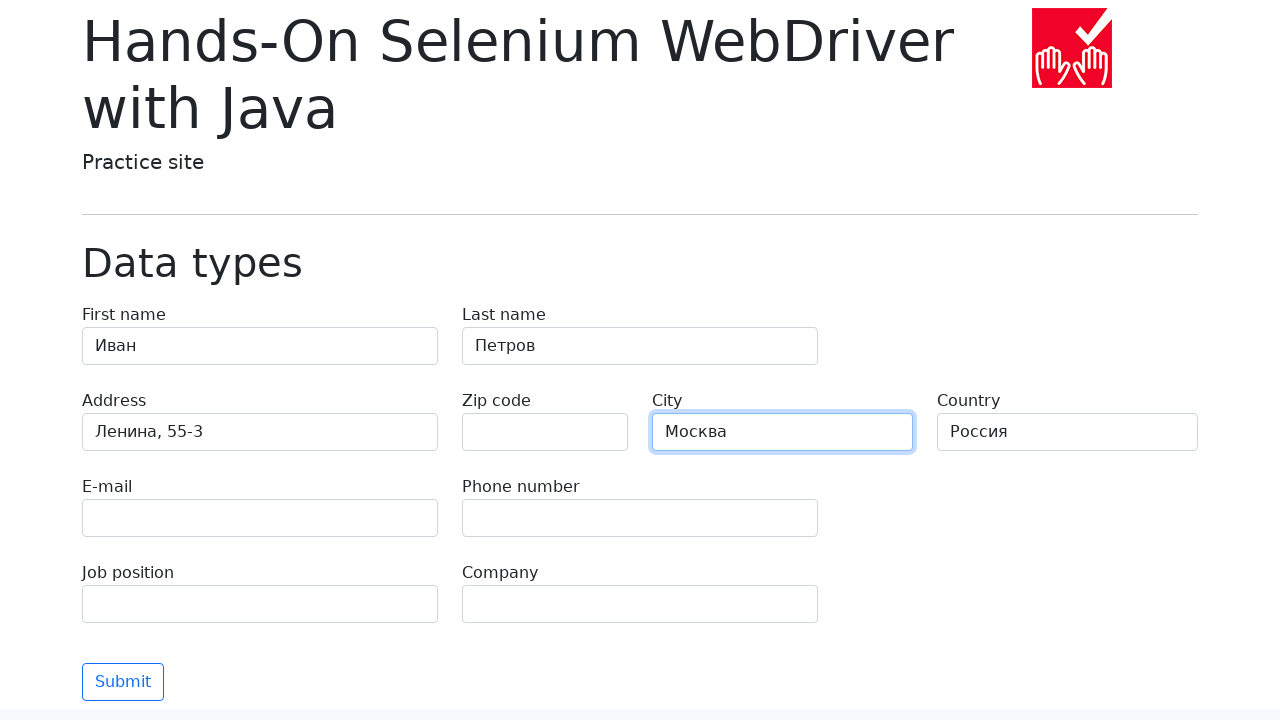

Filled email field with 'test@skypro.com' on input[name='e-mail']
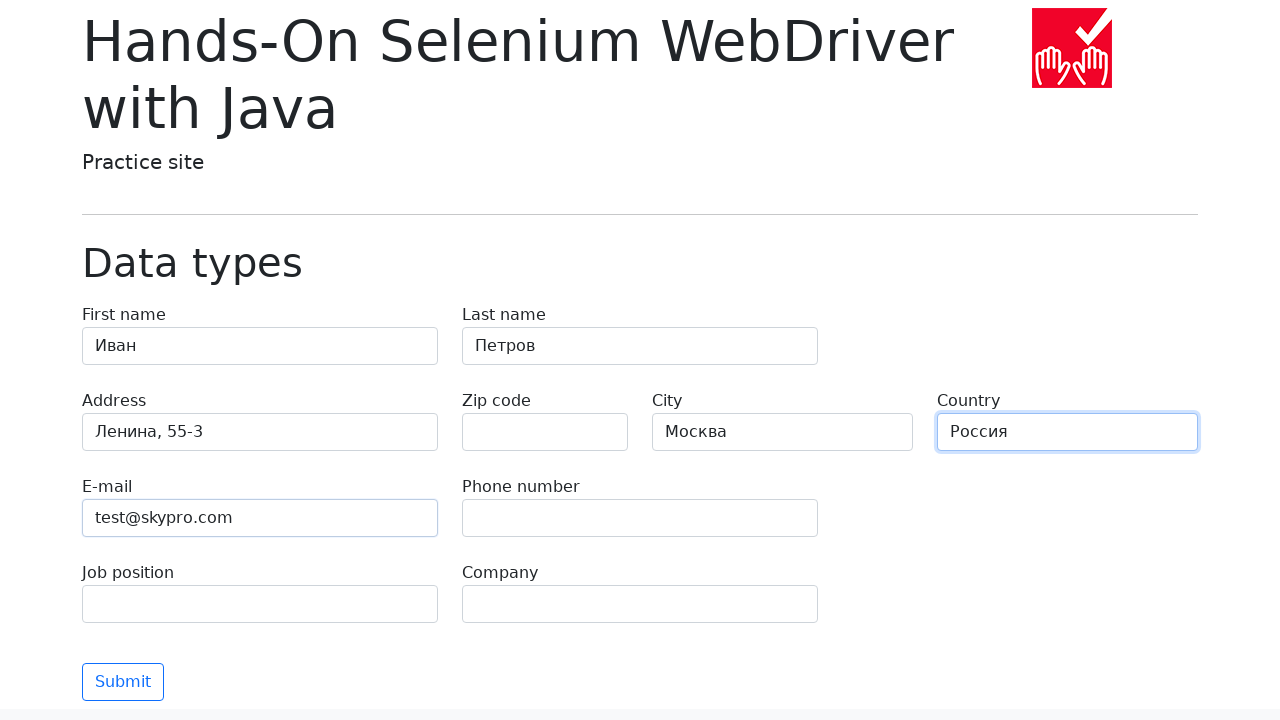

Filled phone field with '+7985899998787' on input[name='phone']
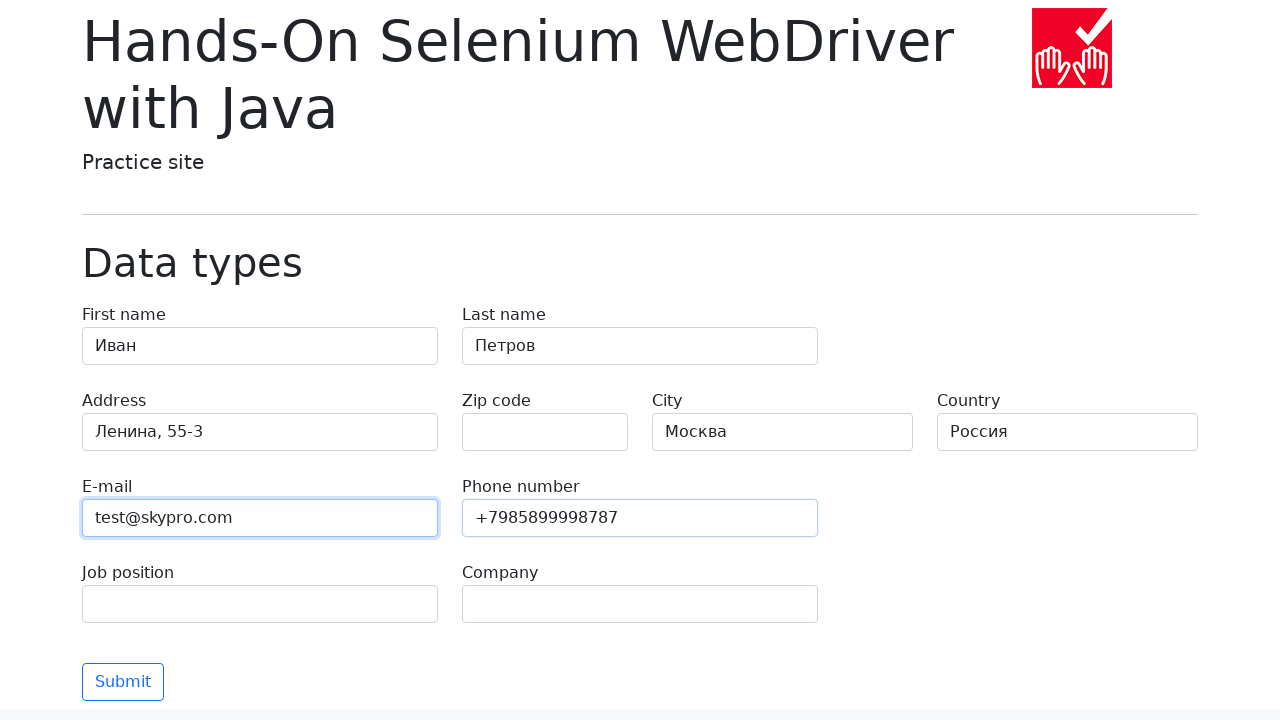

Filled job position field with 'QA' on input[name='job-position']
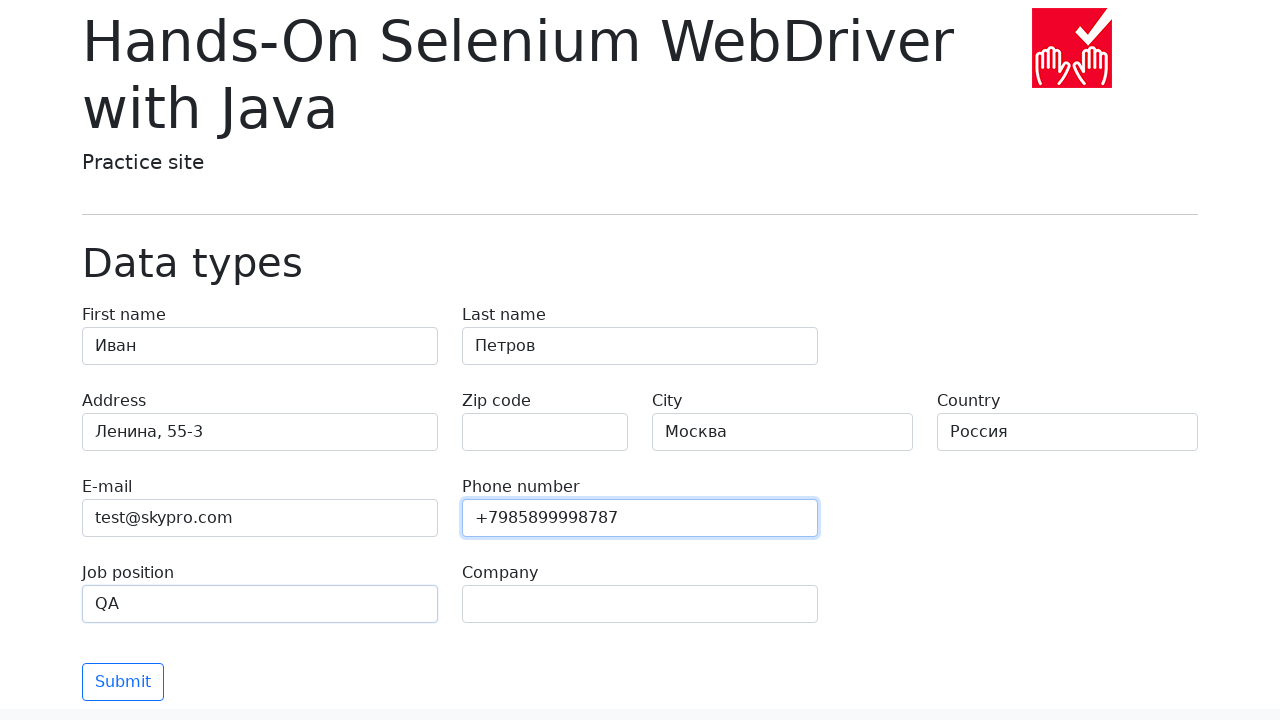

Filled company field with 'SkyPro' on input[name='company']
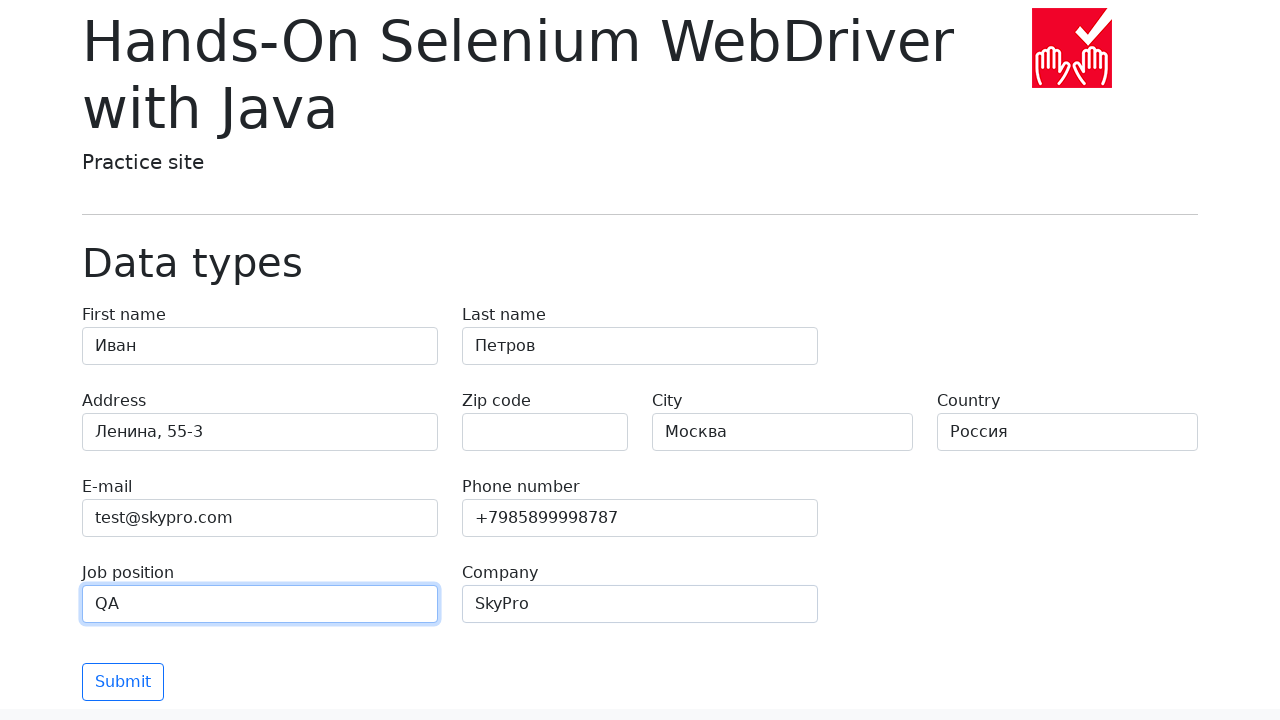

Clicked form submit button at (123, 682) on button[type='submit']
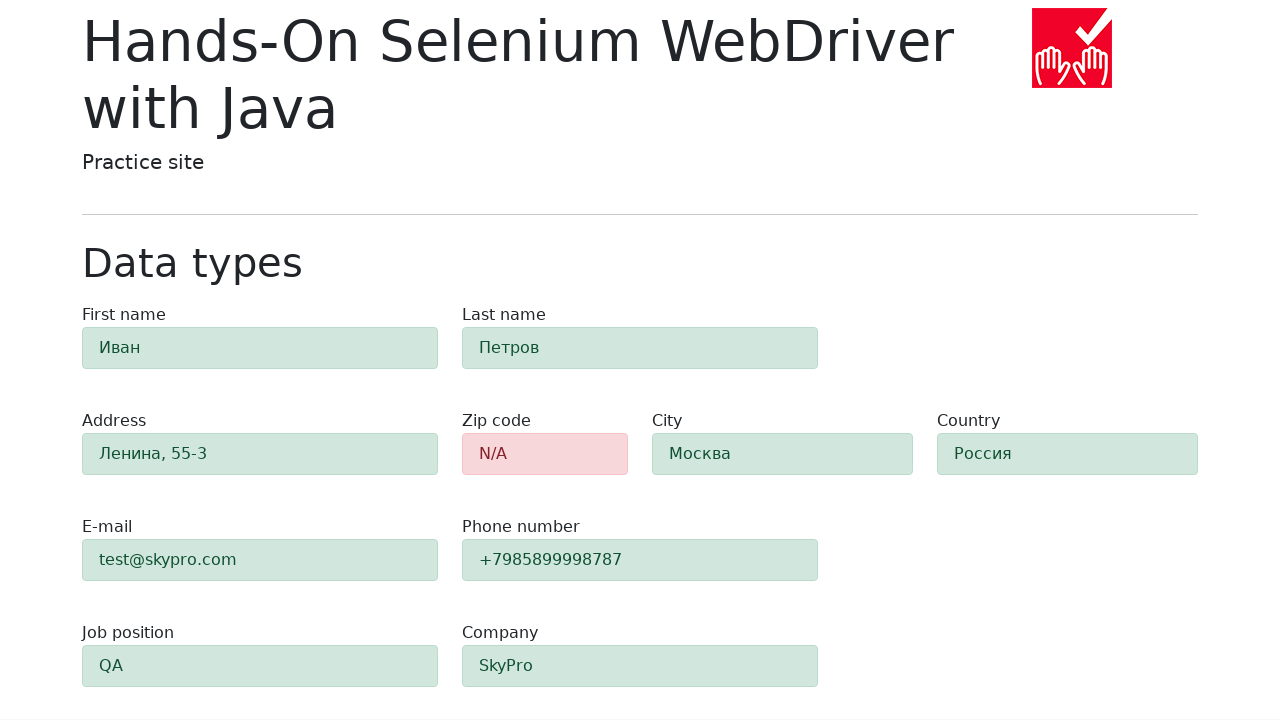

Form validation completed and zip code error appeared
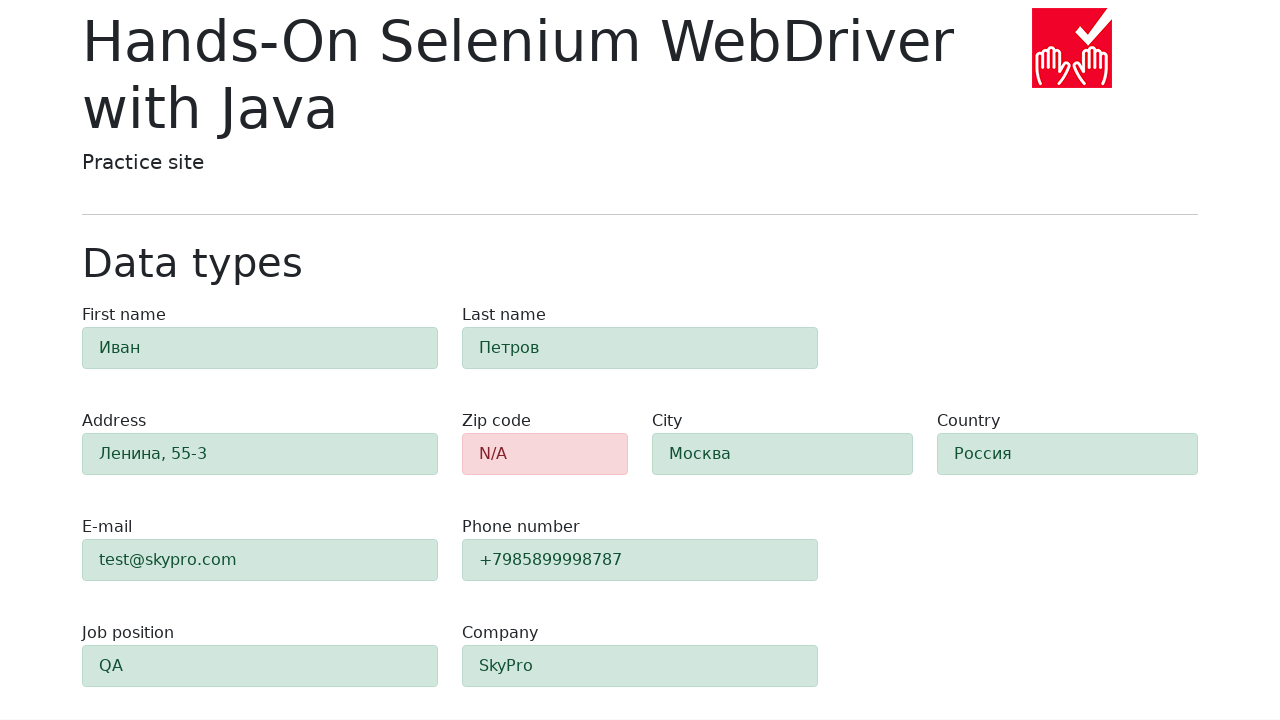

Retrieved zip code field class attribute
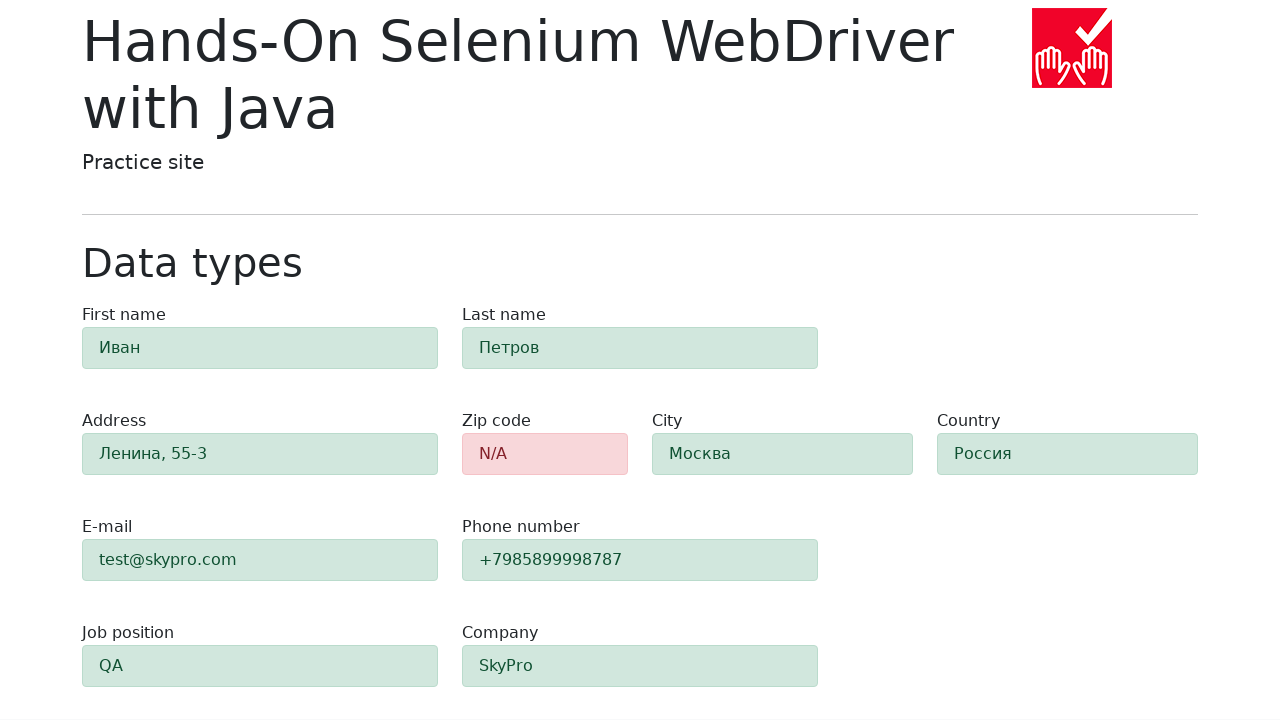

Verified zip code field has alert-danger styling
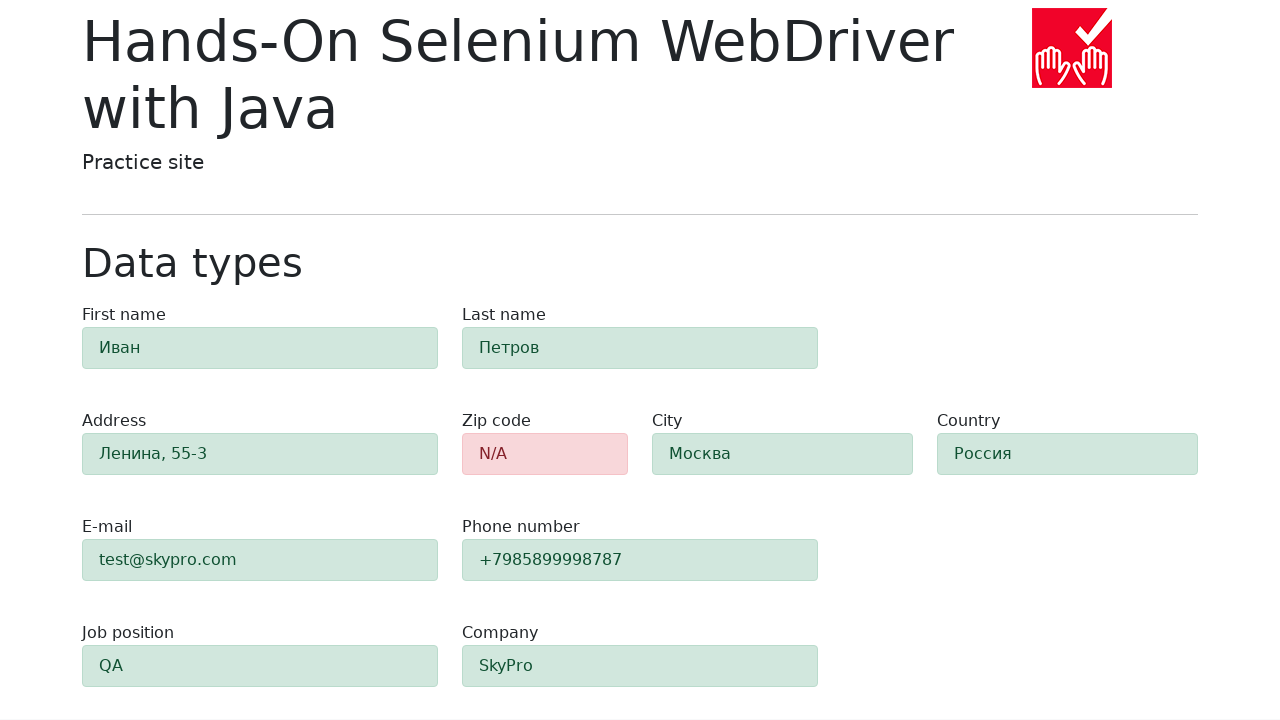

Retrieved class attribute for #first-name
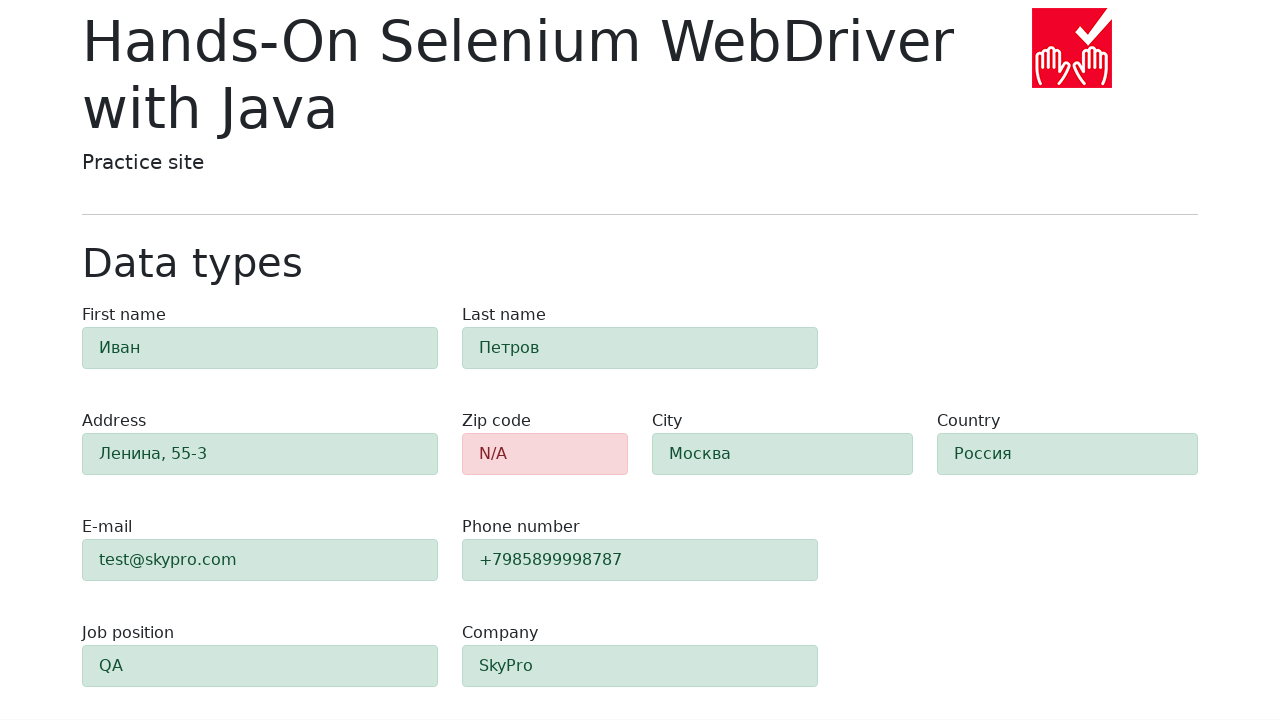

Verified #first-name has alert-success styling
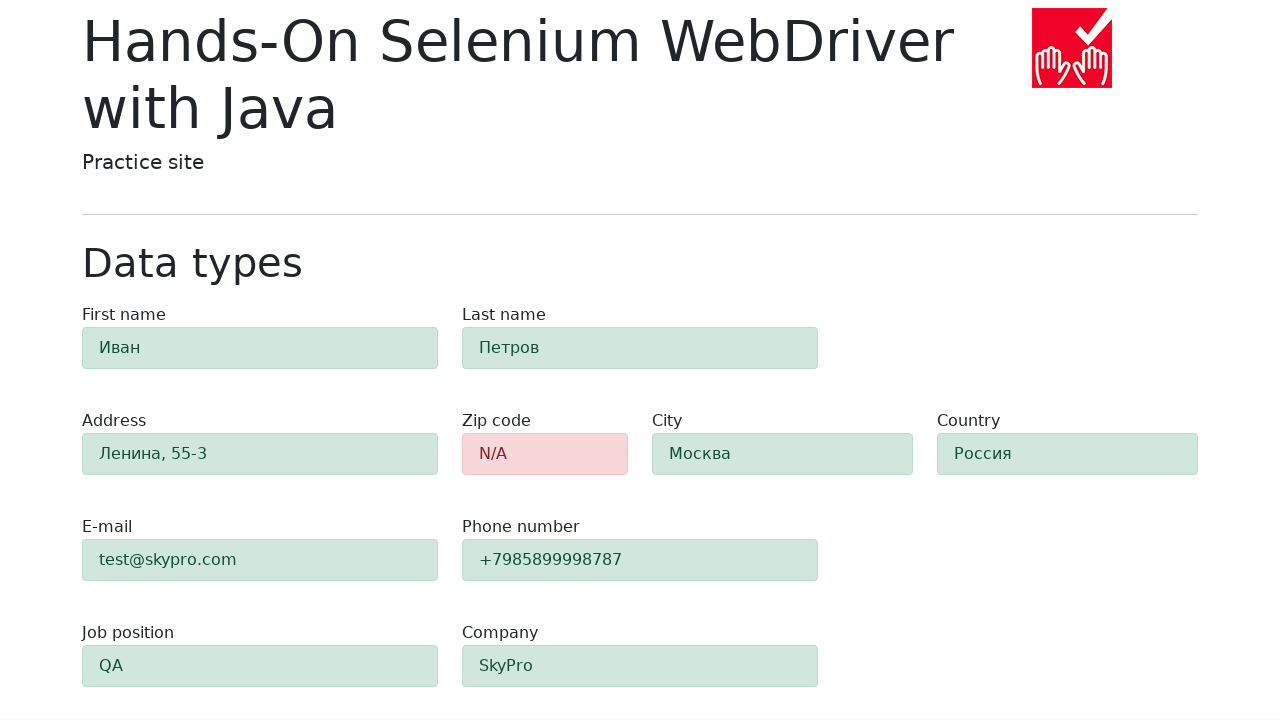

Retrieved class attribute for #last-name
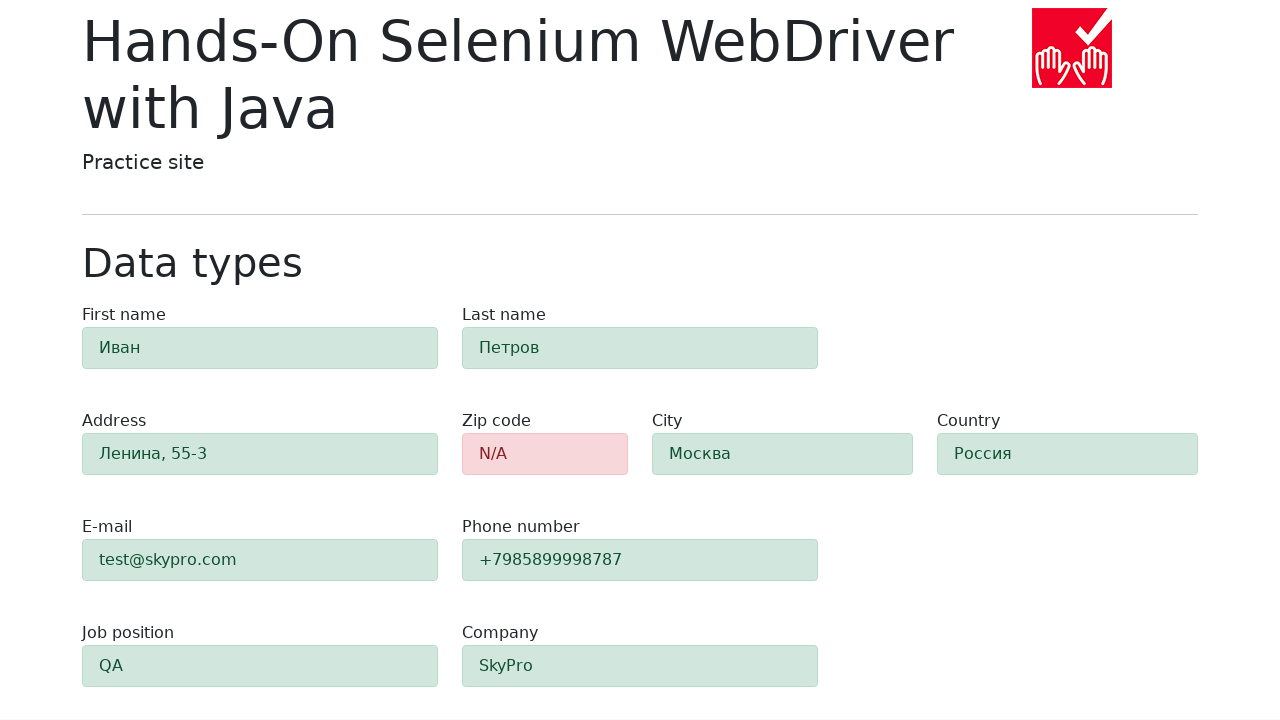

Verified #last-name has alert-success styling
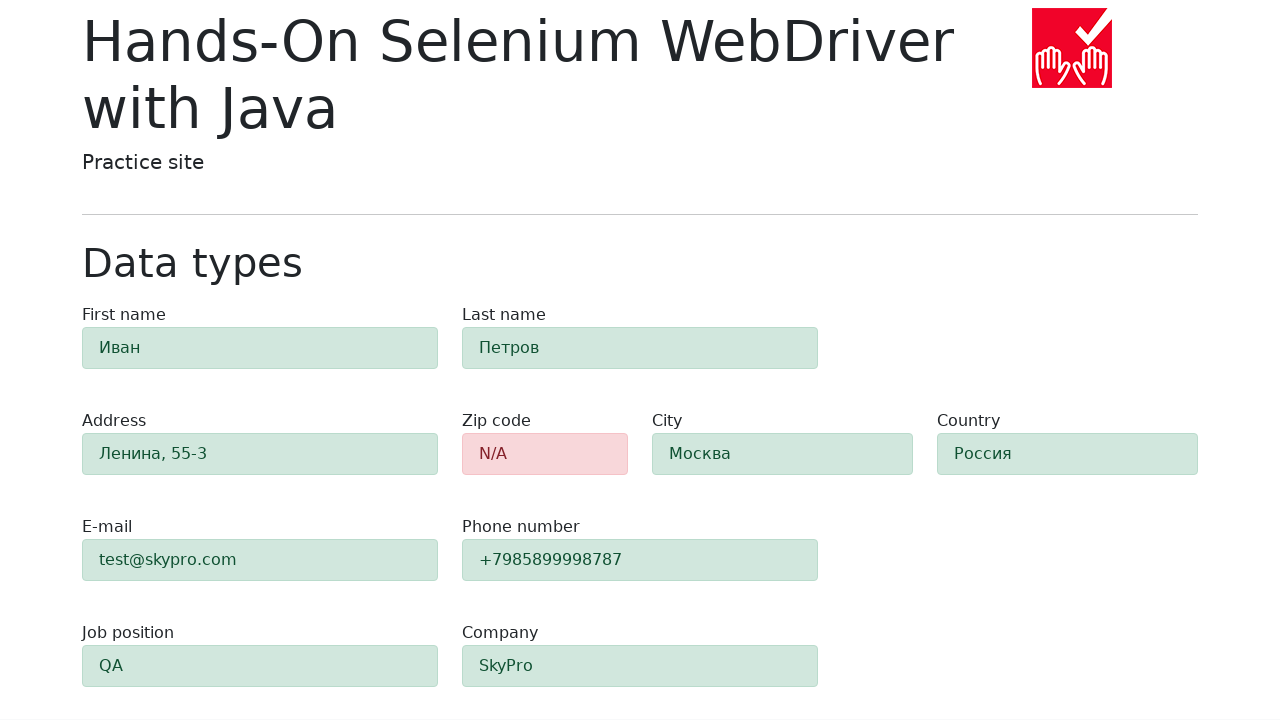

Retrieved class attribute for #address
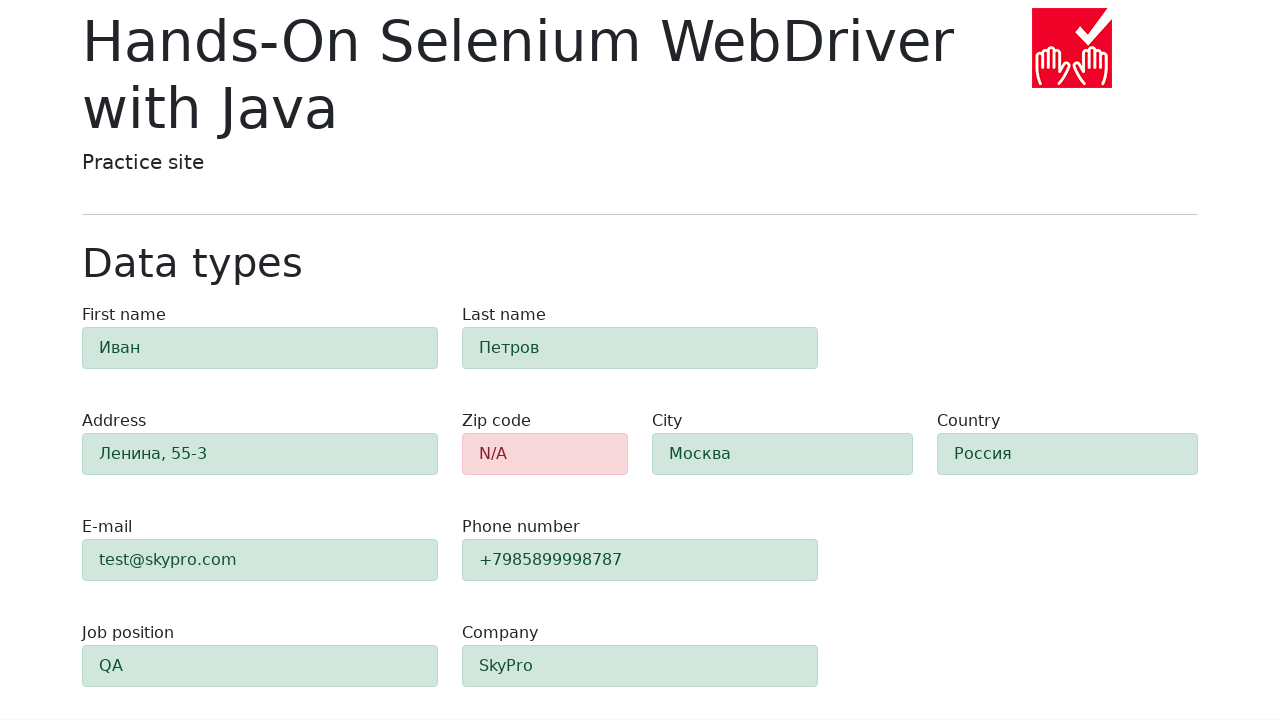

Verified #address has alert-success styling
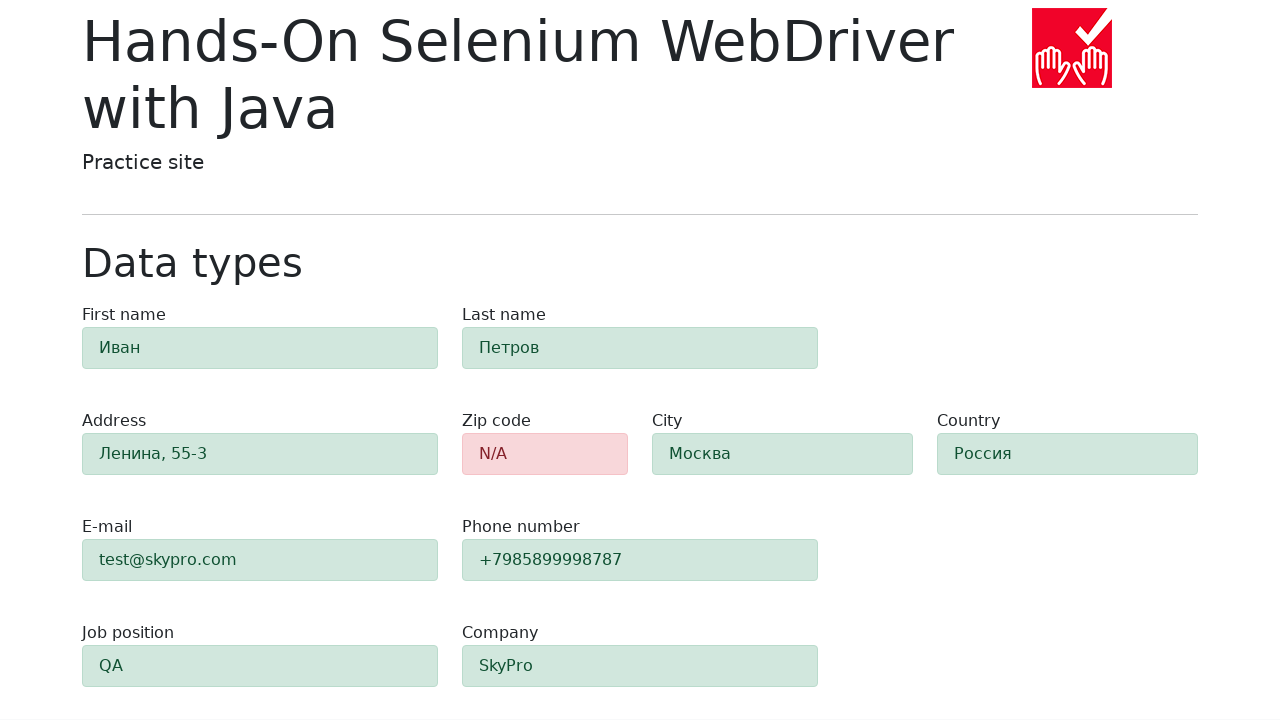

Retrieved class attribute for #city
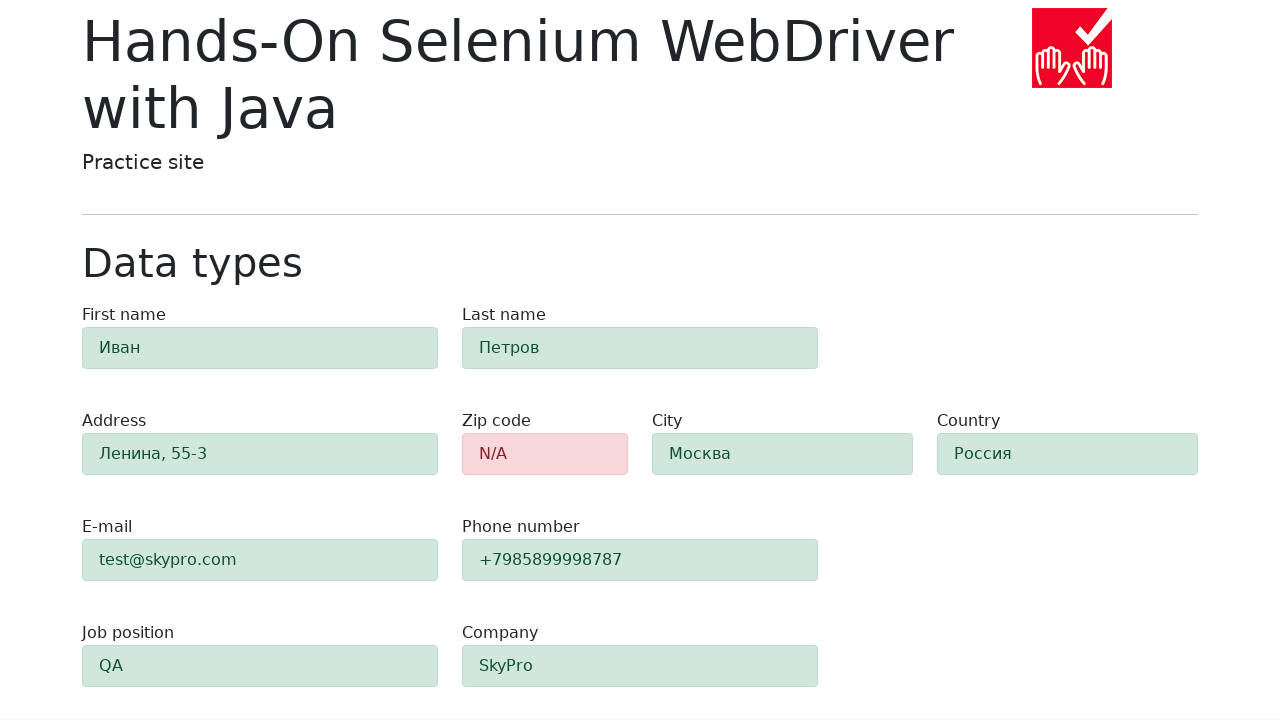

Verified #city has alert-success styling
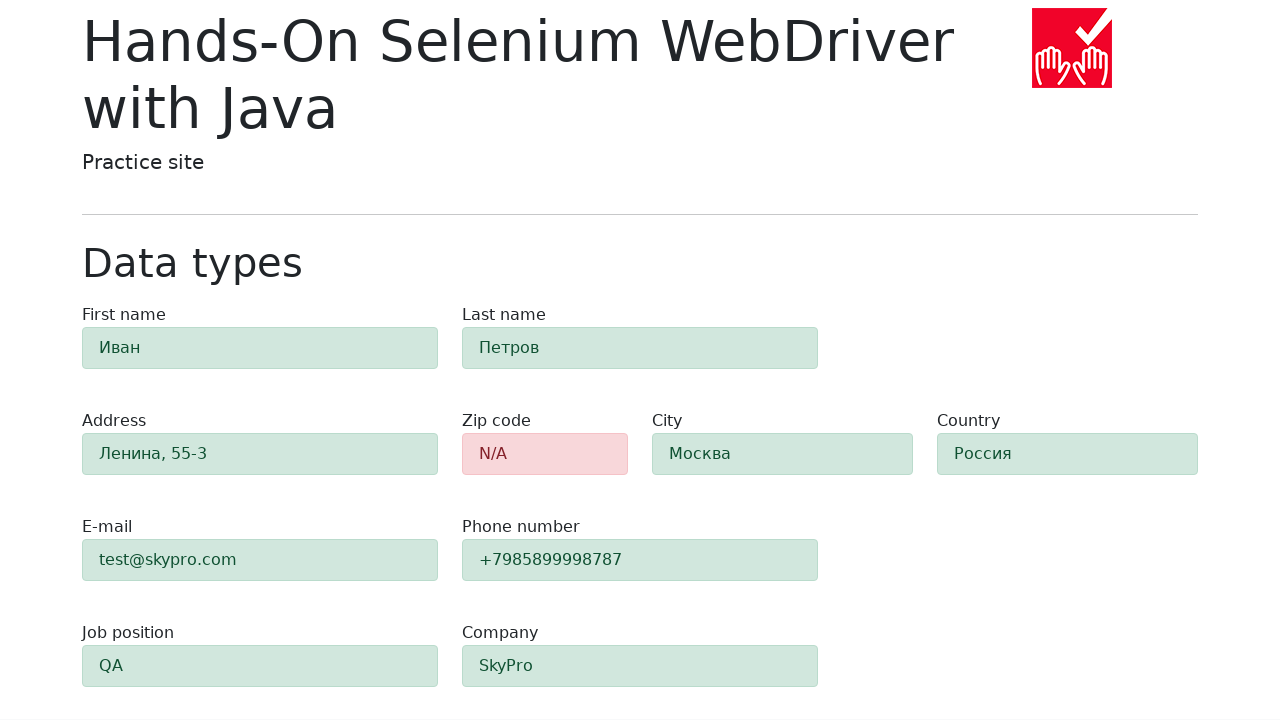

Retrieved class attribute for #country
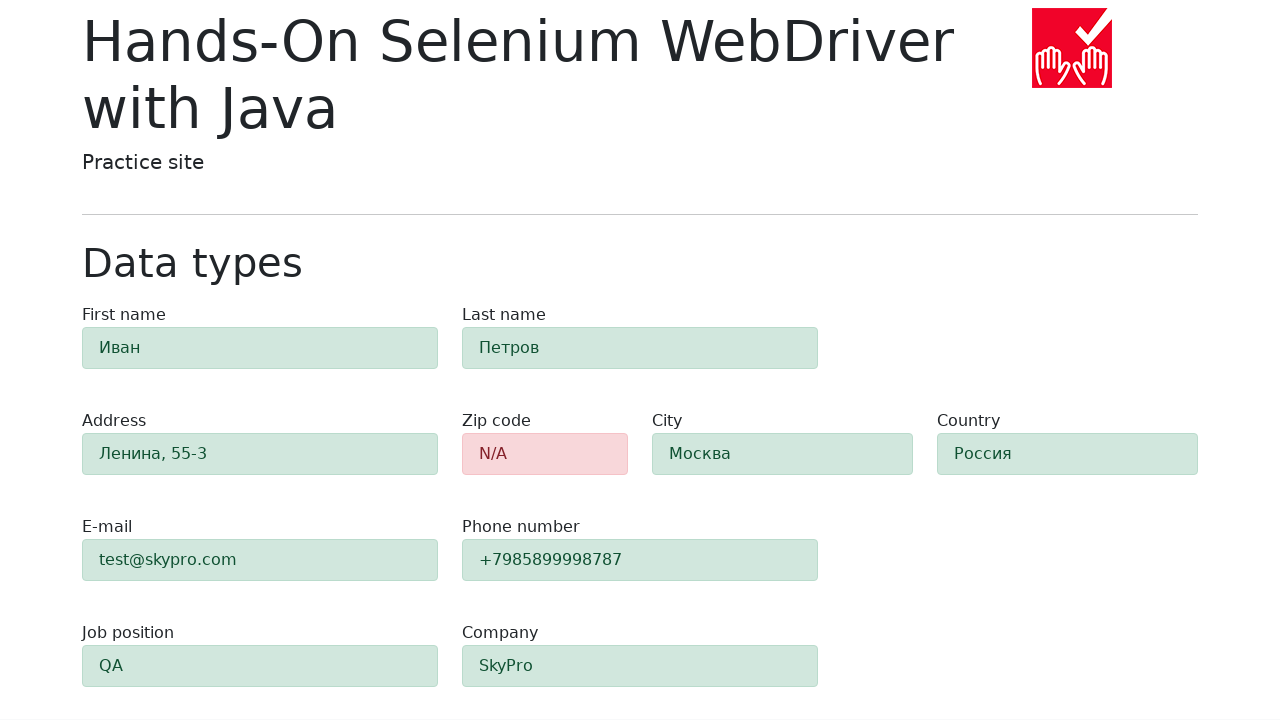

Verified #country has alert-success styling
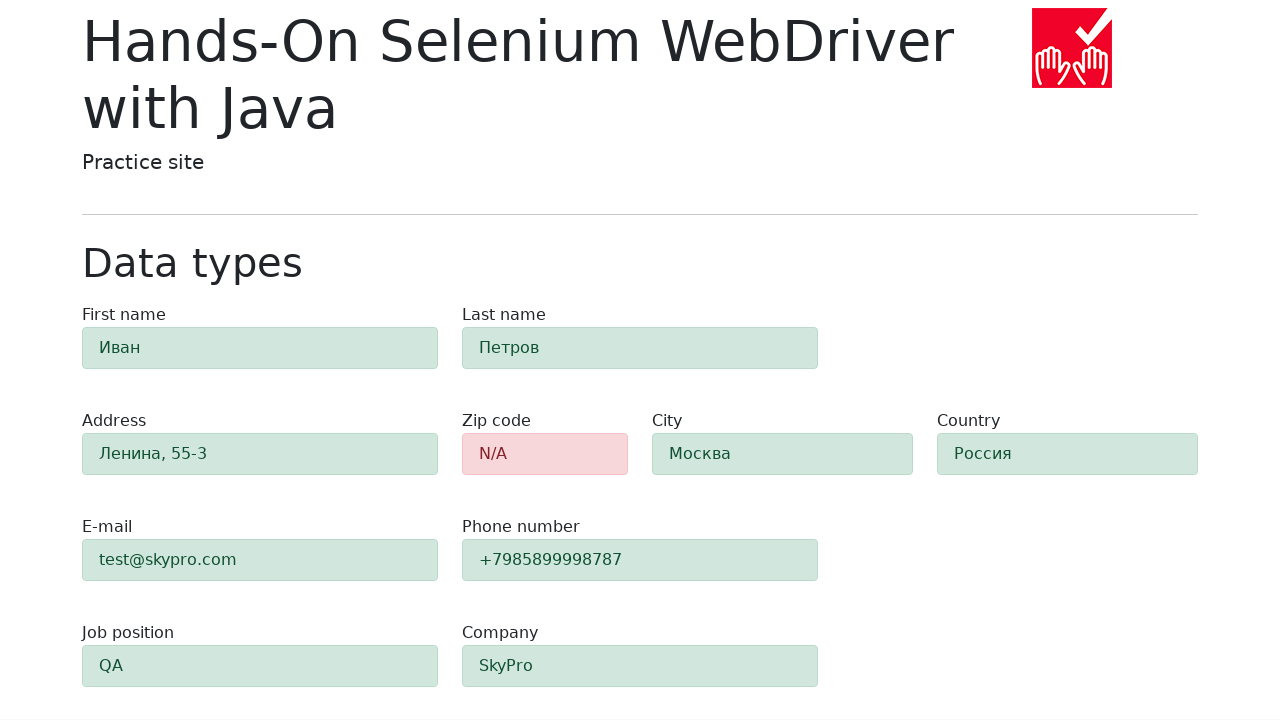

Retrieved class attribute for #e-mail
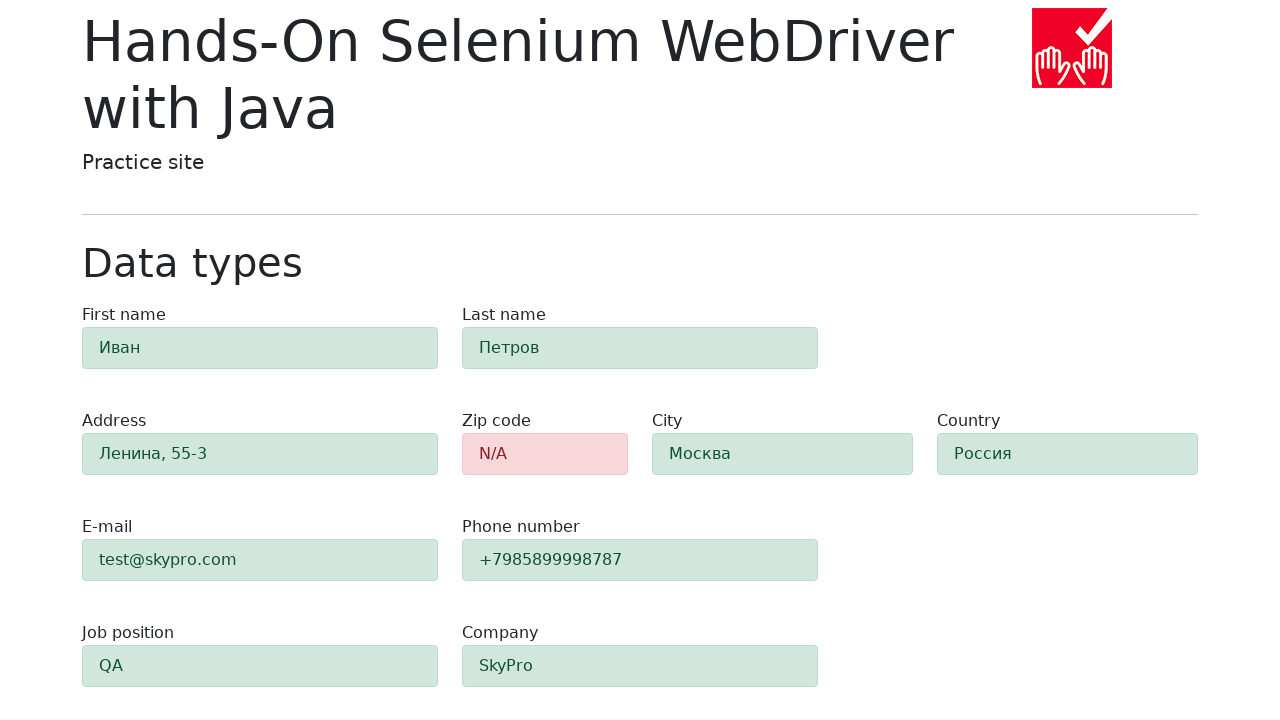

Verified #e-mail has alert-success styling
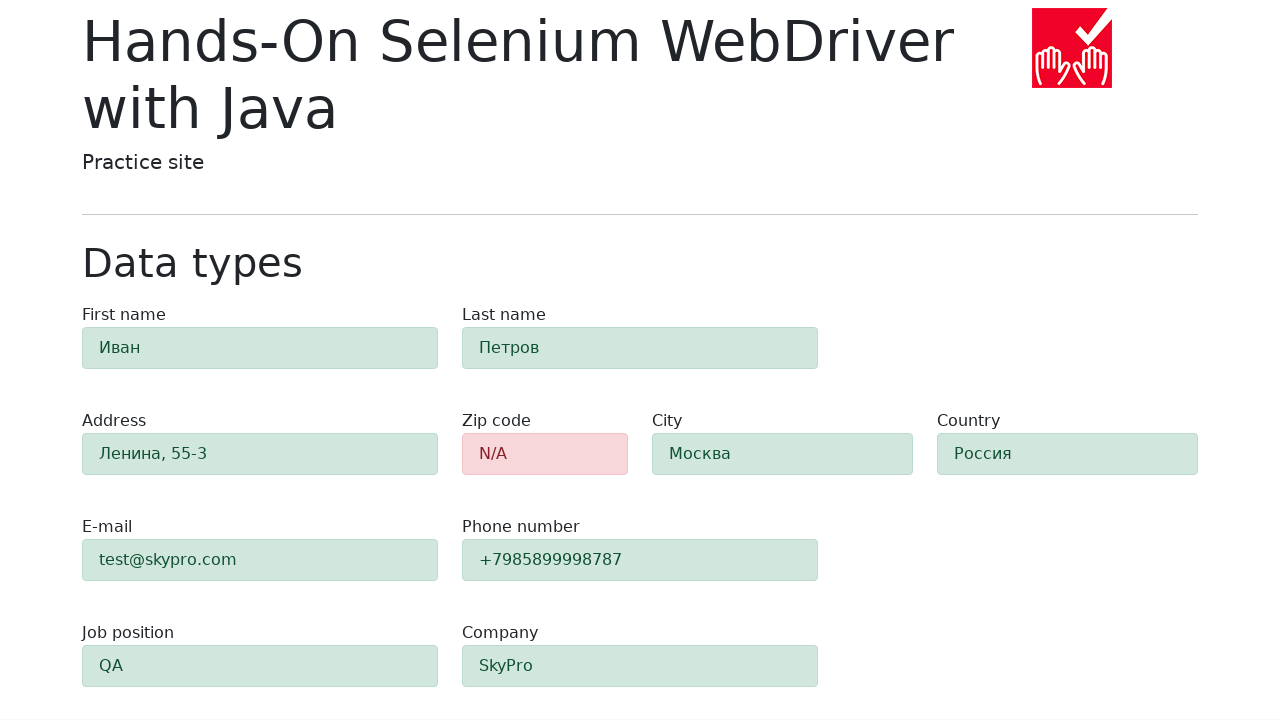

Retrieved class attribute for #phone
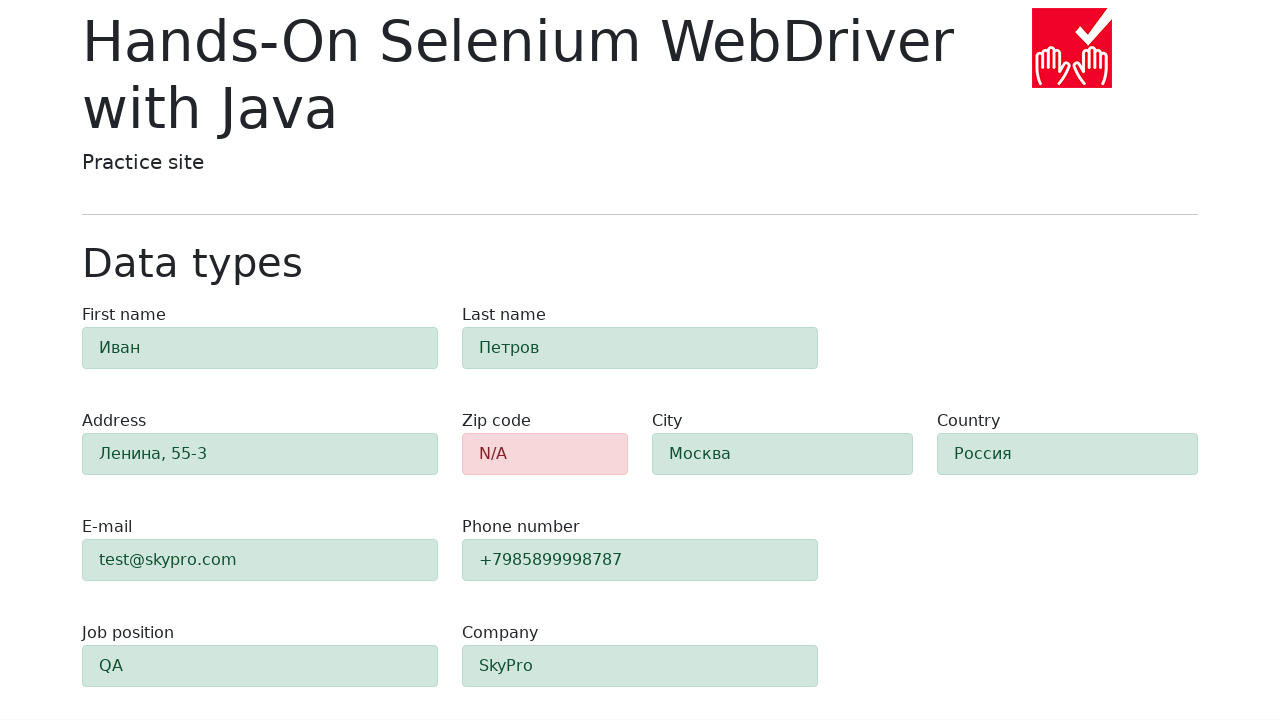

Verified #phone has alert-success styling
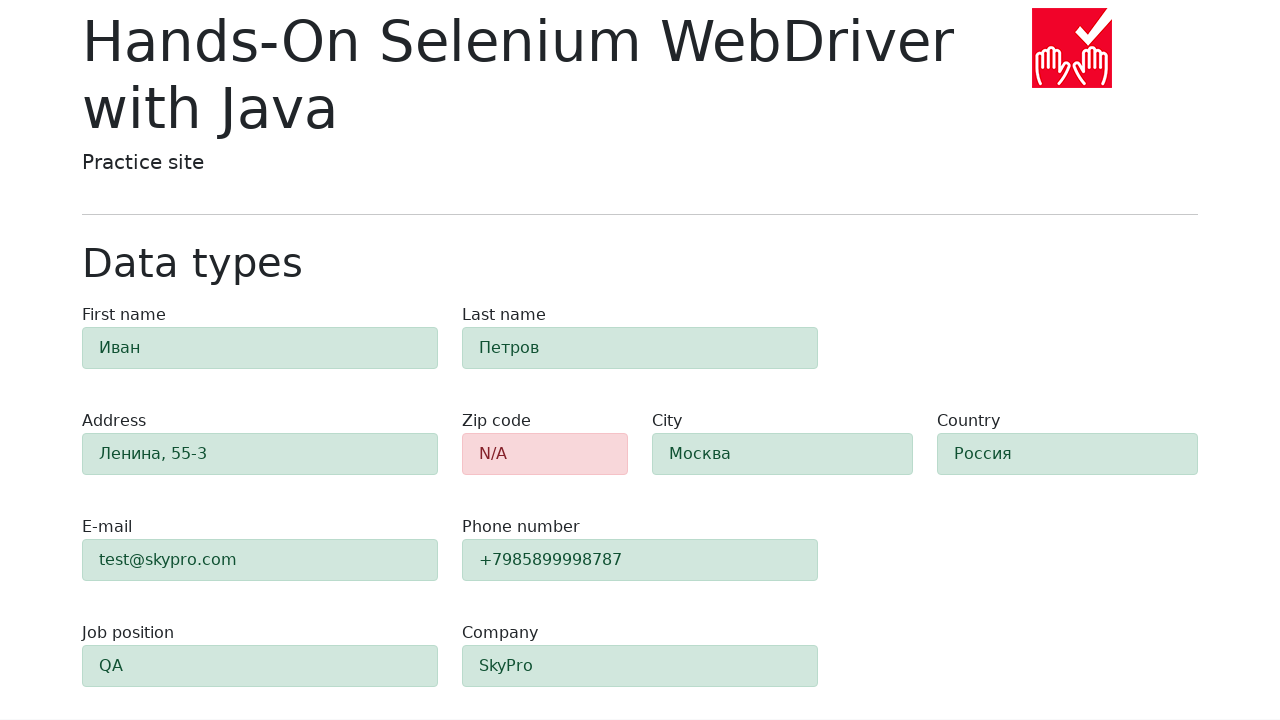

Retrieved class attribute for #company
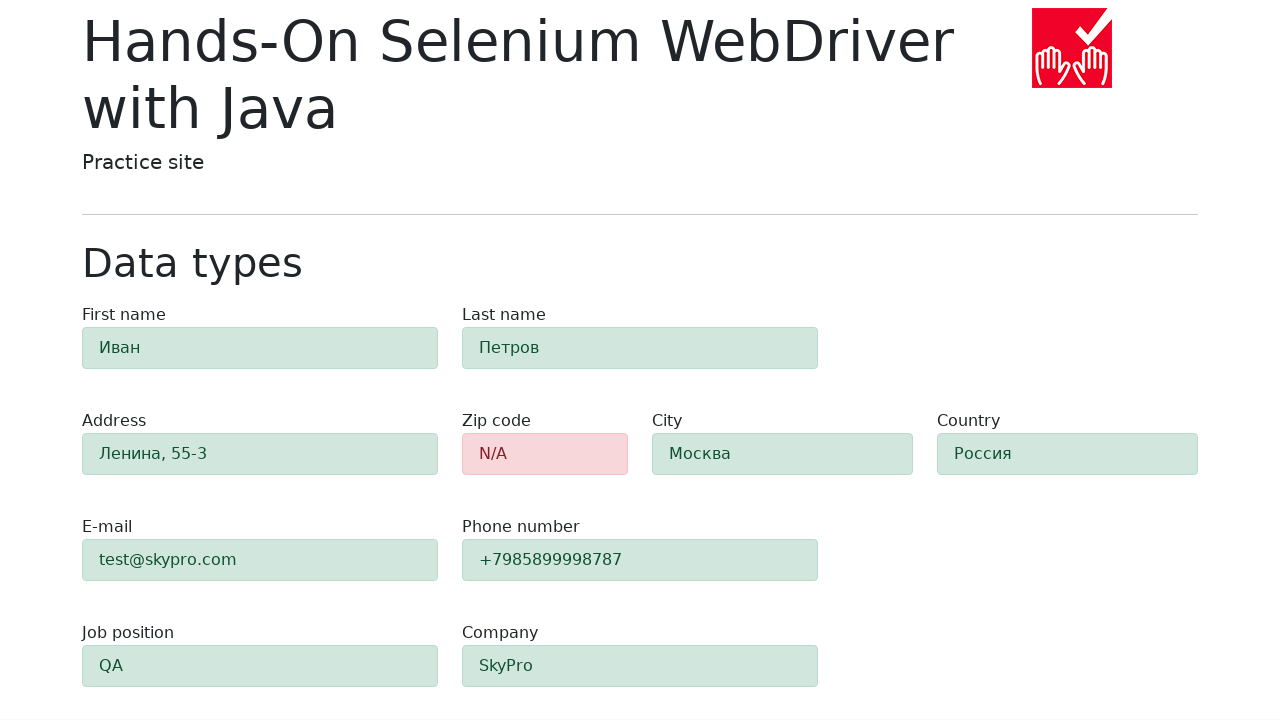

Verified #company has alert-success styling
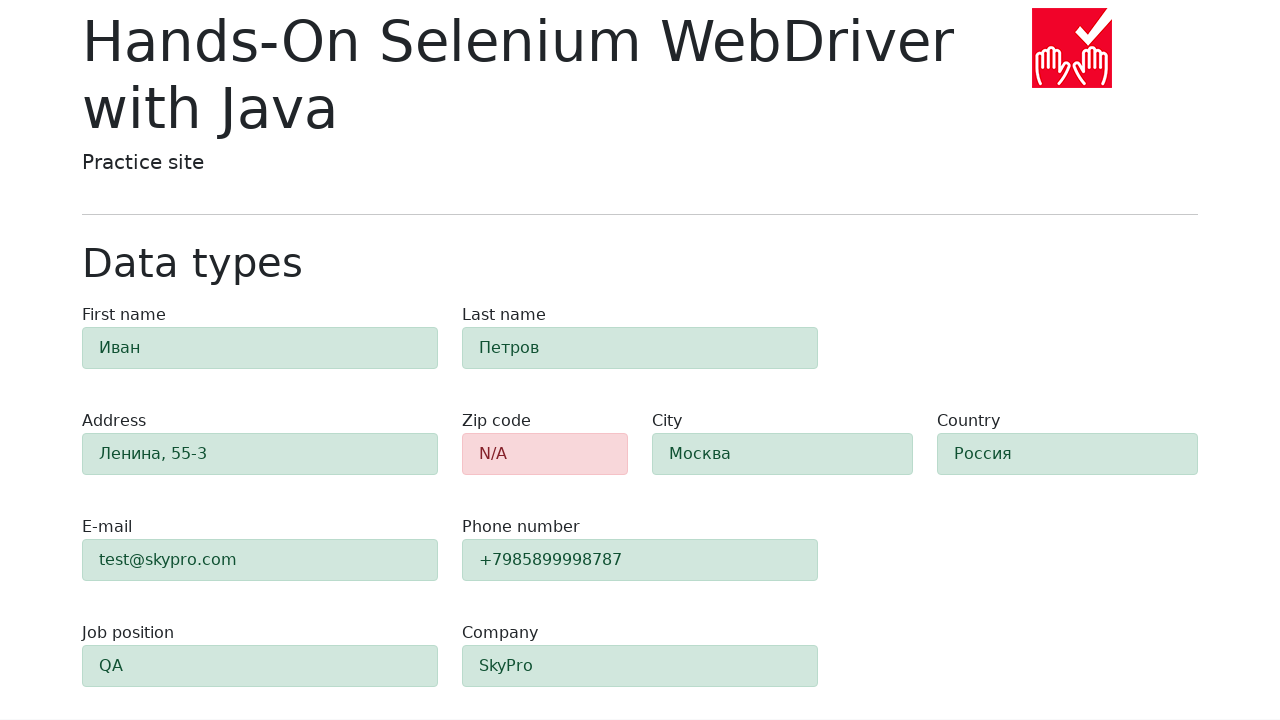

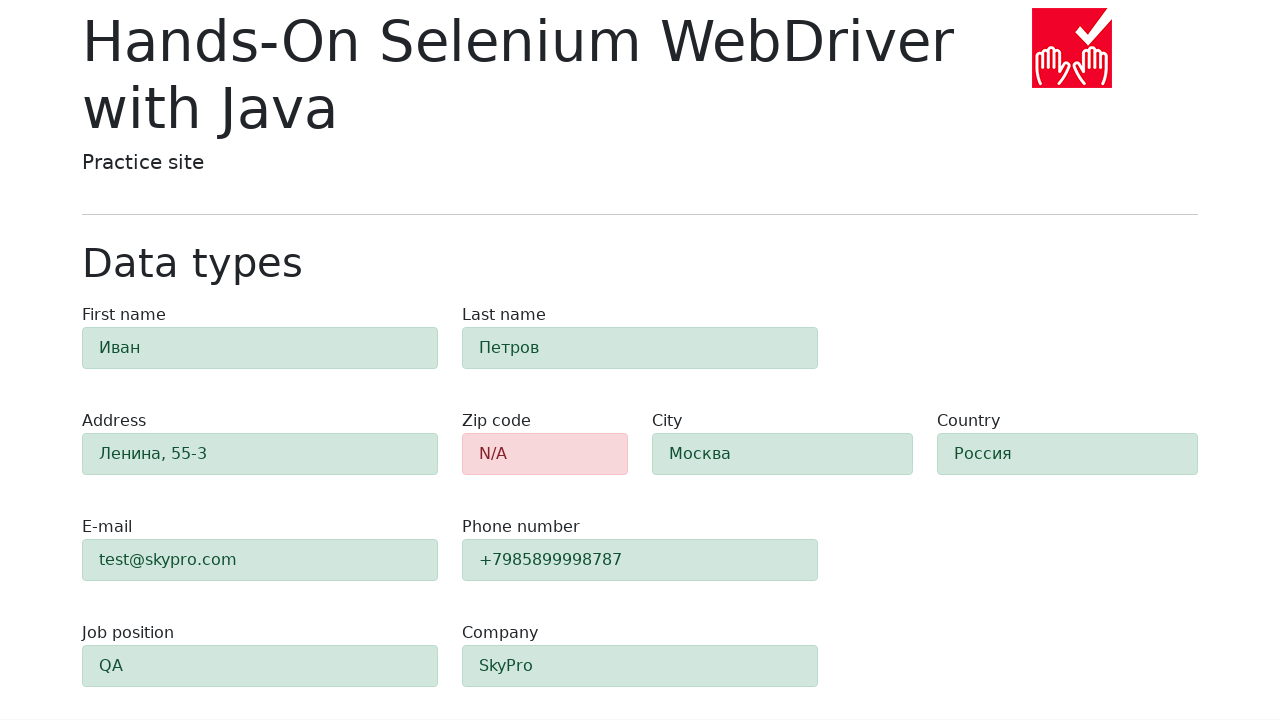